Tests form validation by filling a text box form with an invalid email address and checking validation behavior

Starting URL: https://demoqa.com/text-box

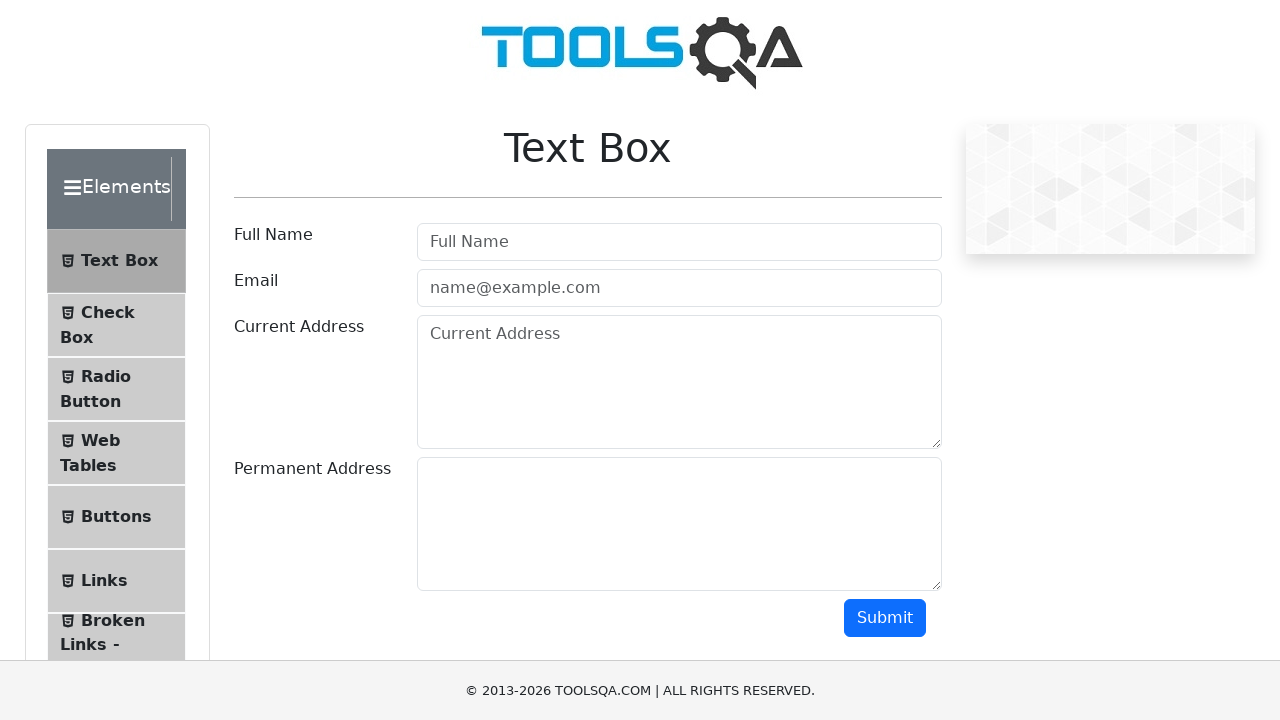

Filled name field with 'Test User' on #userName
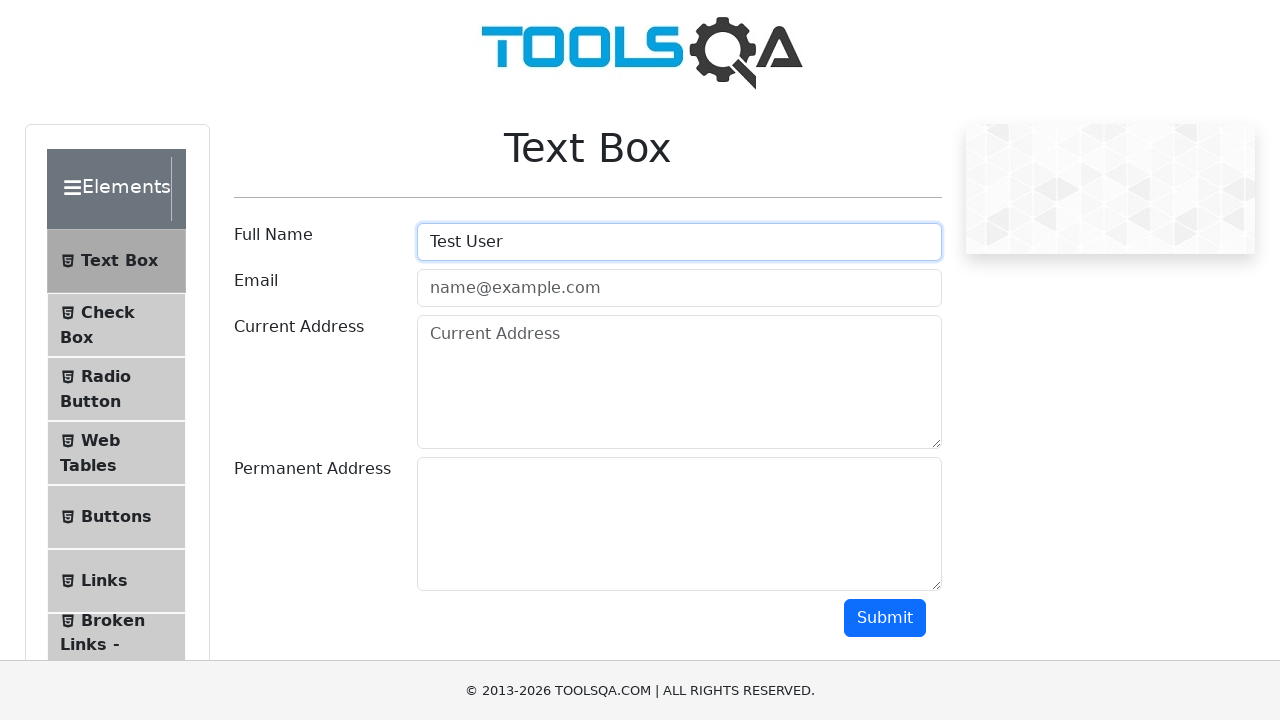

Filled email field with invalid email format 'invalid-email' on #userEmail
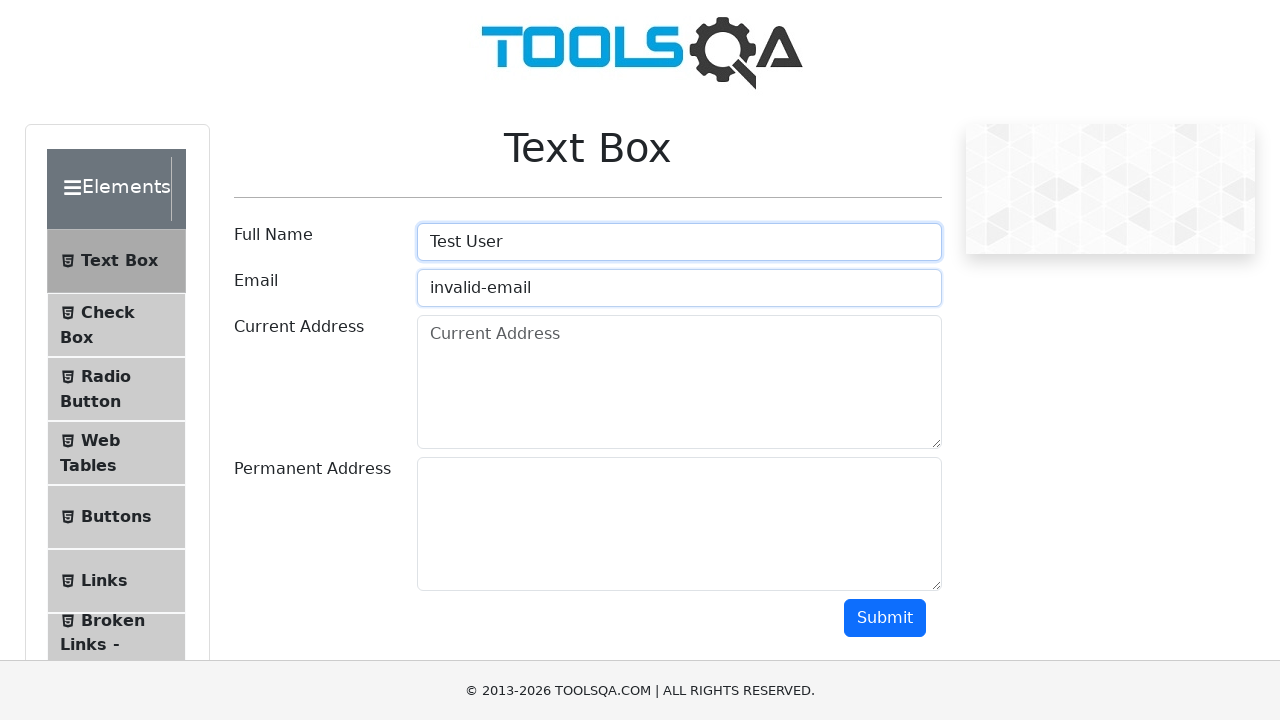

Filled current address field with '123 Test Street' on #currentAddress
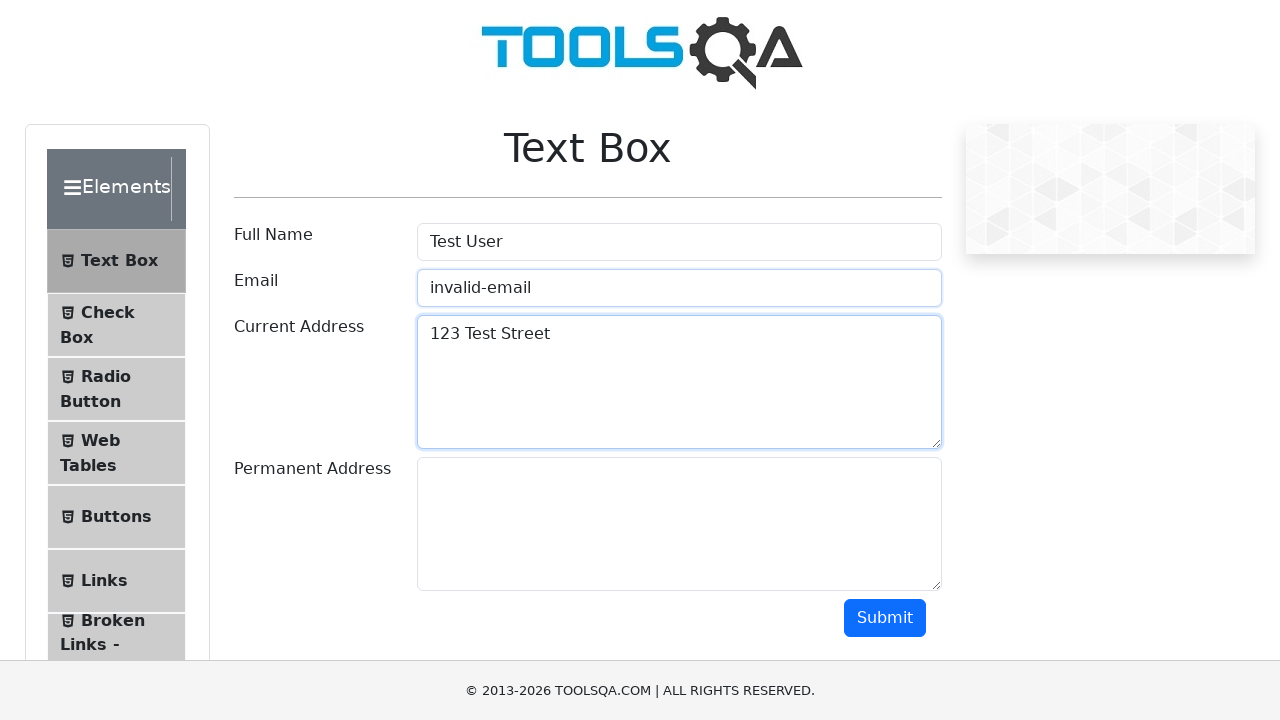

Filled permanent address field with '456 Test Avenue' on #permanentAddress
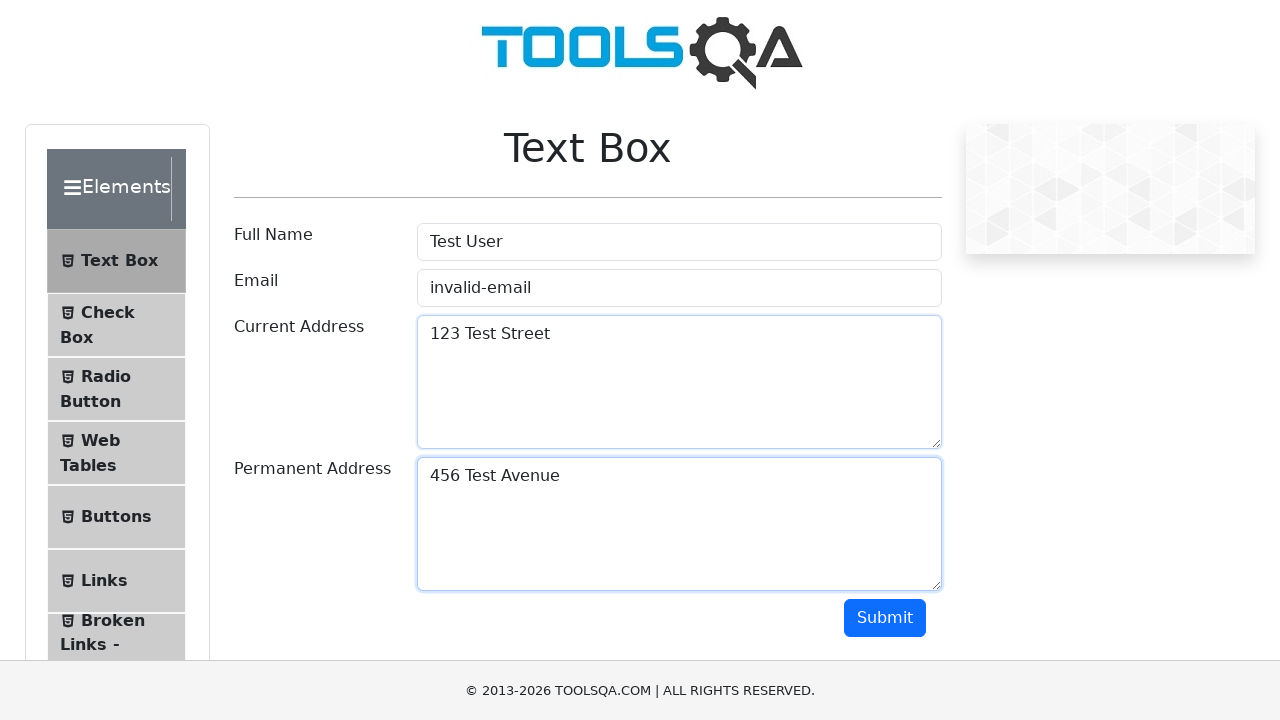

Scrolled to submit button
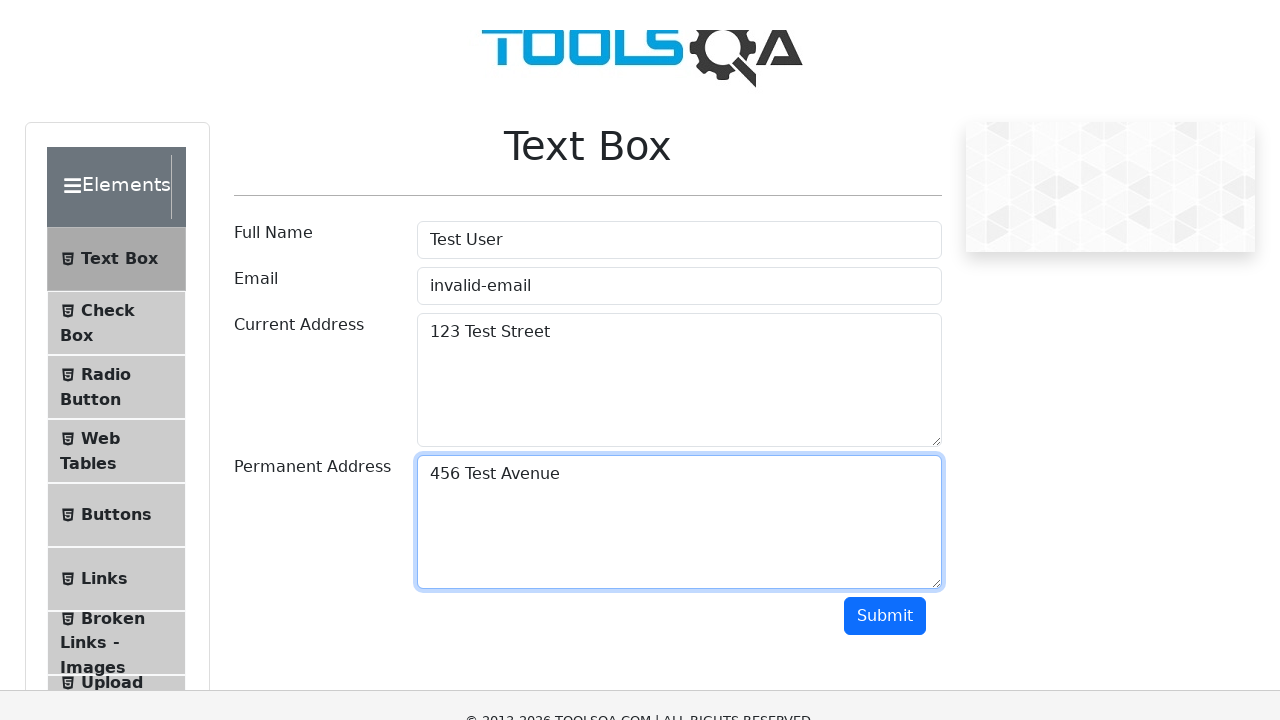

Clicked submit button at (885, 19) on #submit
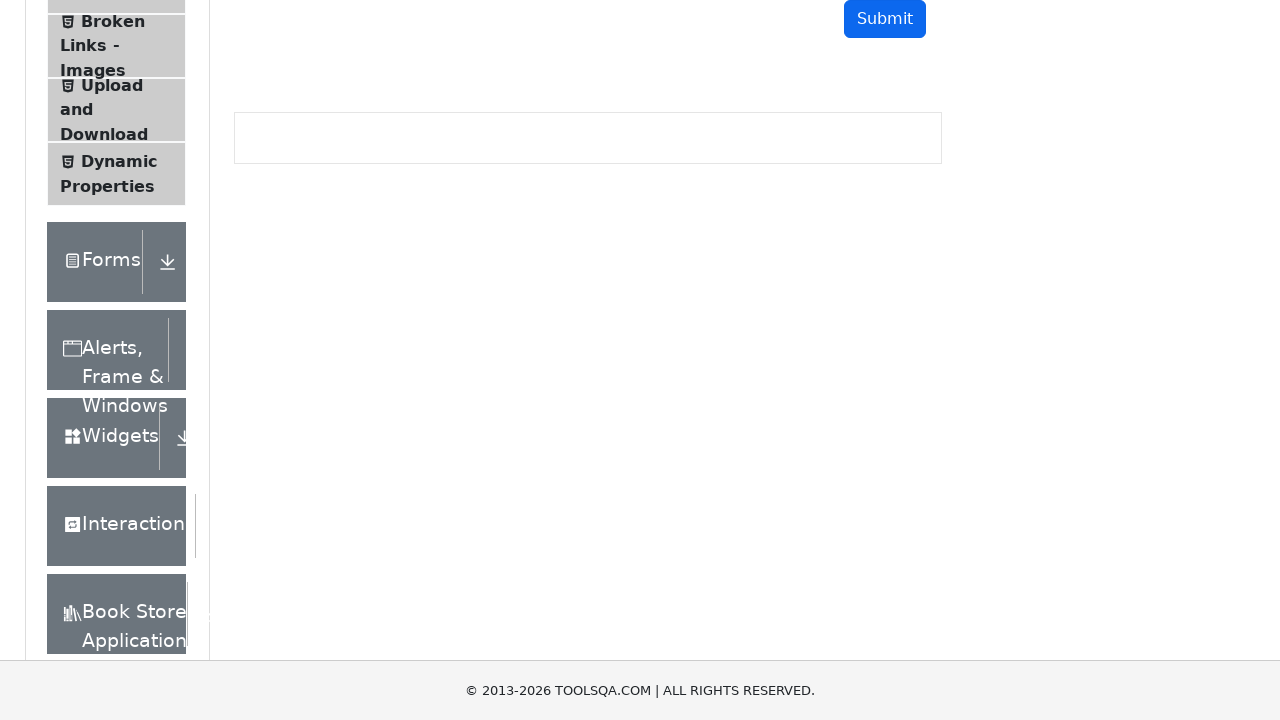

Waited for form validation to complete
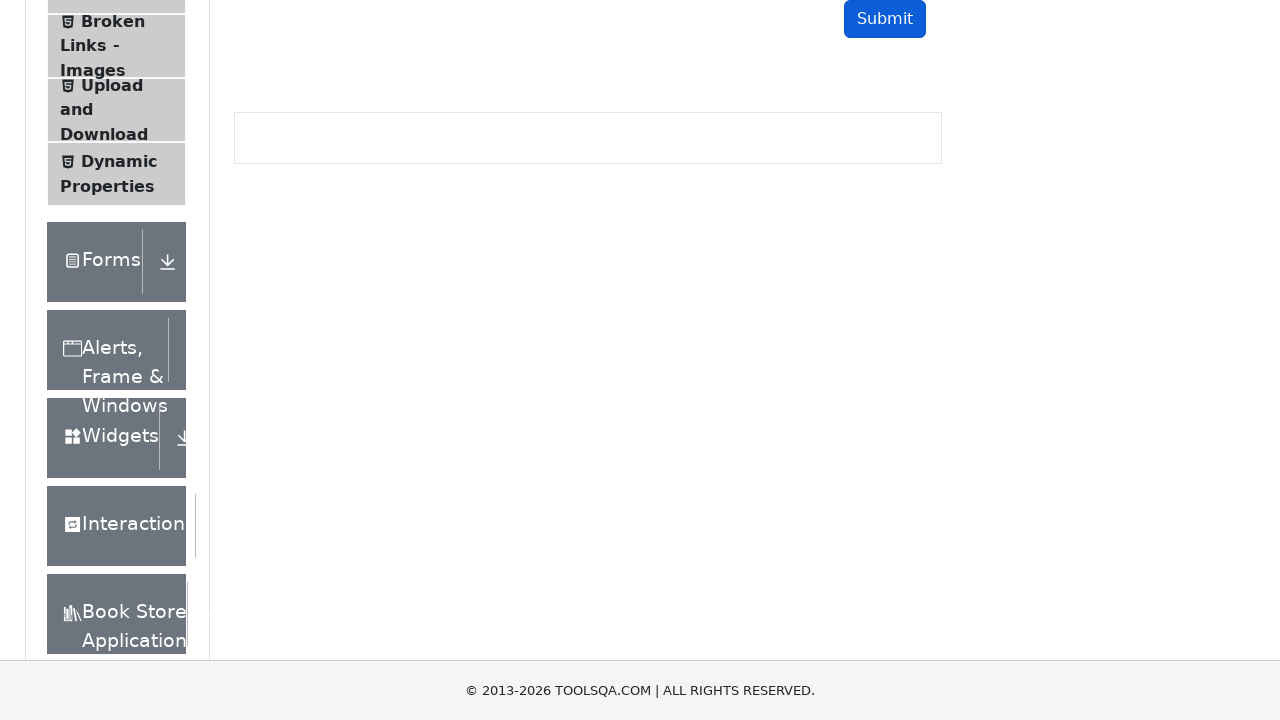

Retrieved validation message from email field: 'Please include an '@' in the email address. 'invalid-email' is missing an '@'.'
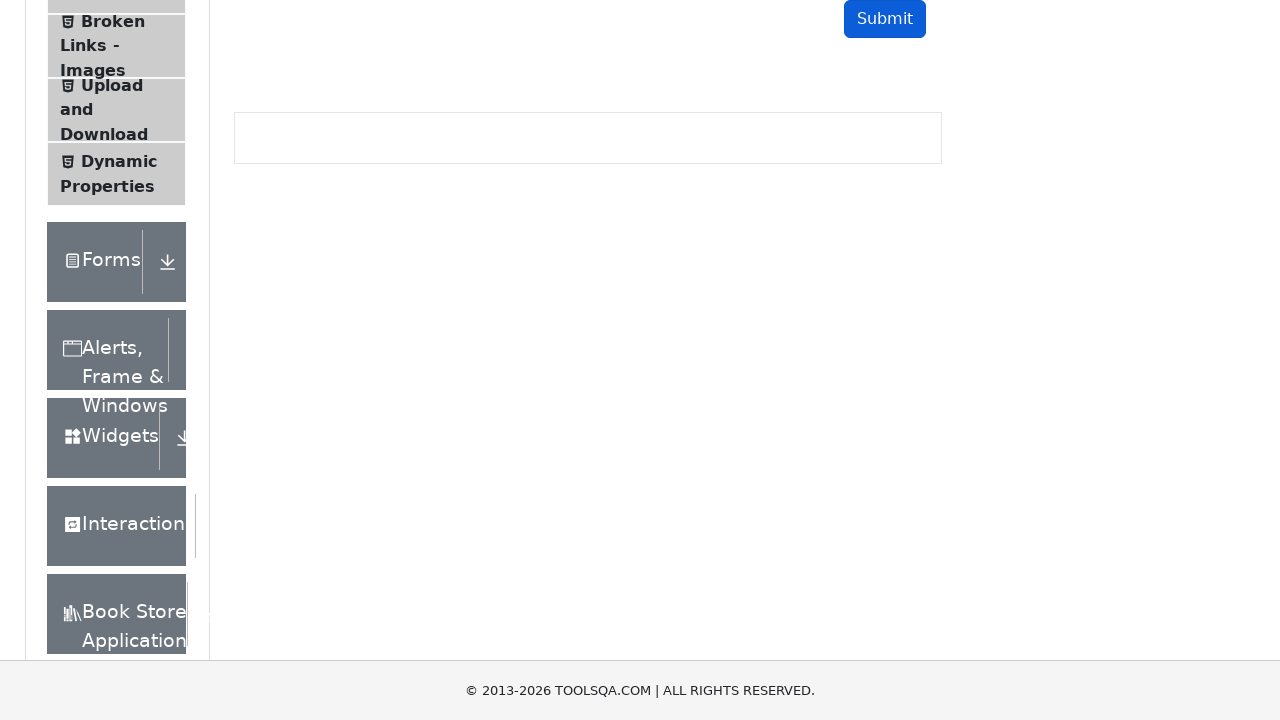

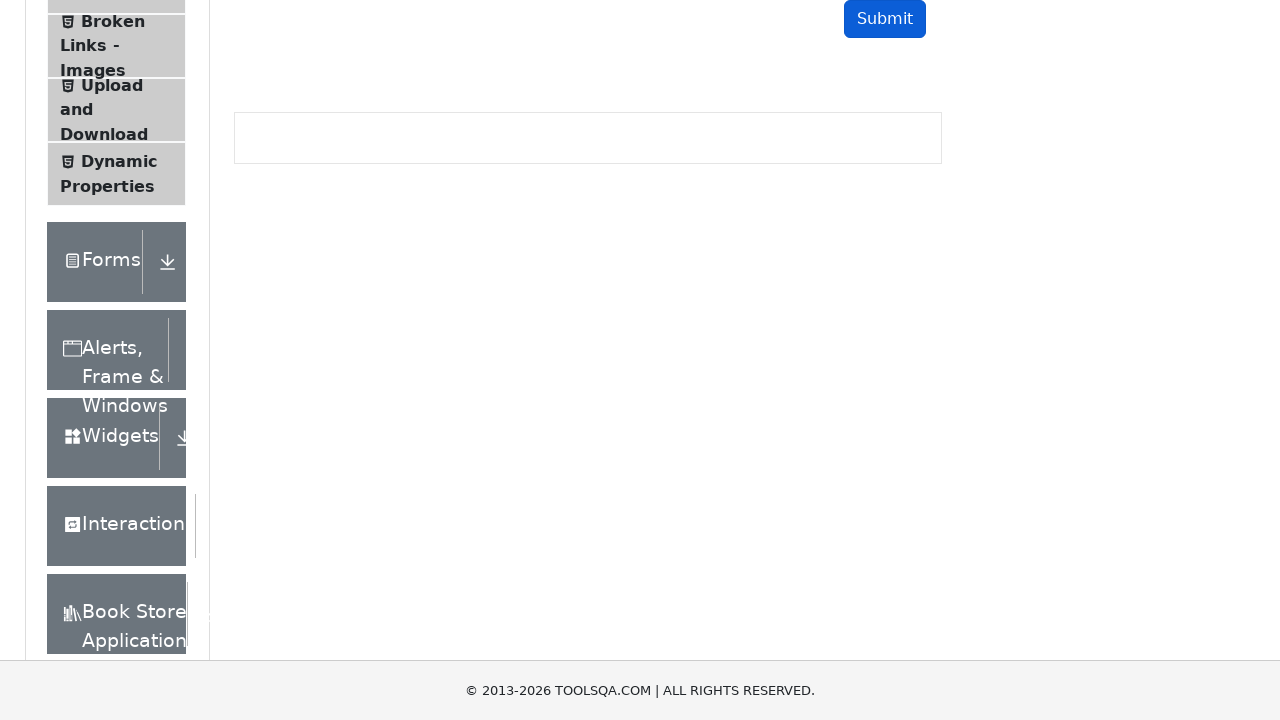